Navigates to Flipkart homepage and verifies the page loads successfully

Starting URL: https://www.flipkart.com

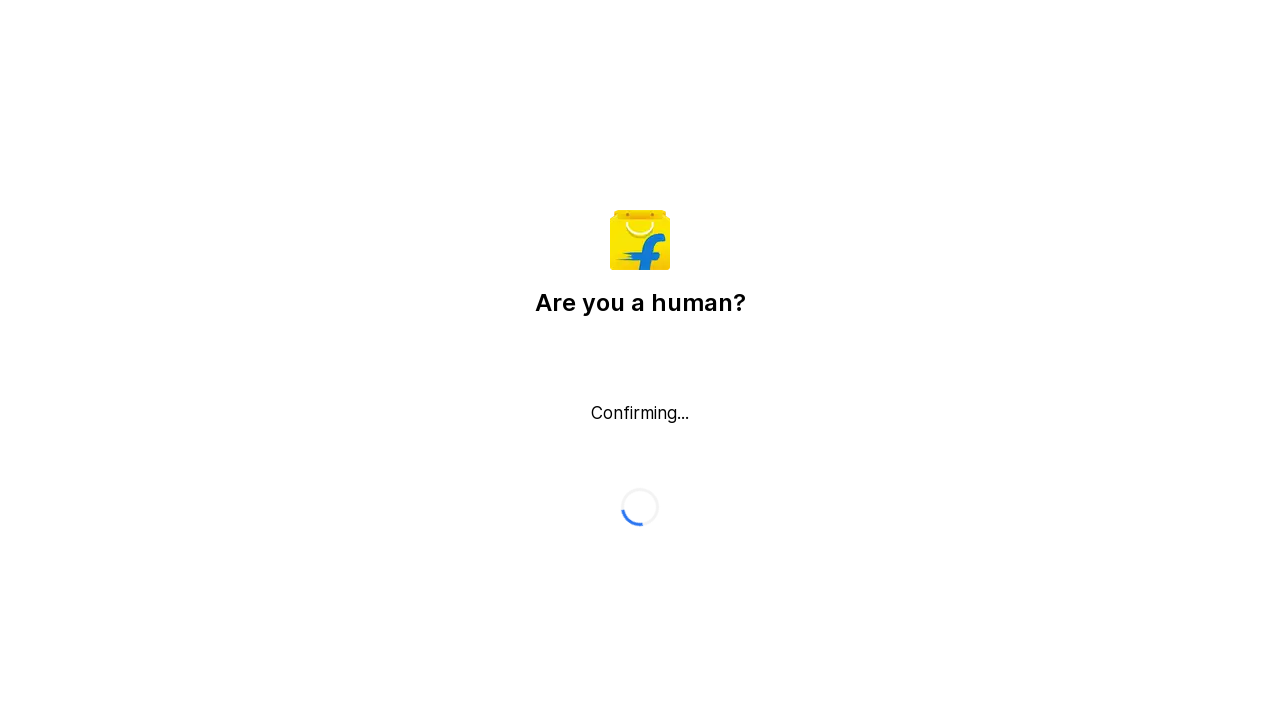

Flipkart homepage DOM content loaded successfully
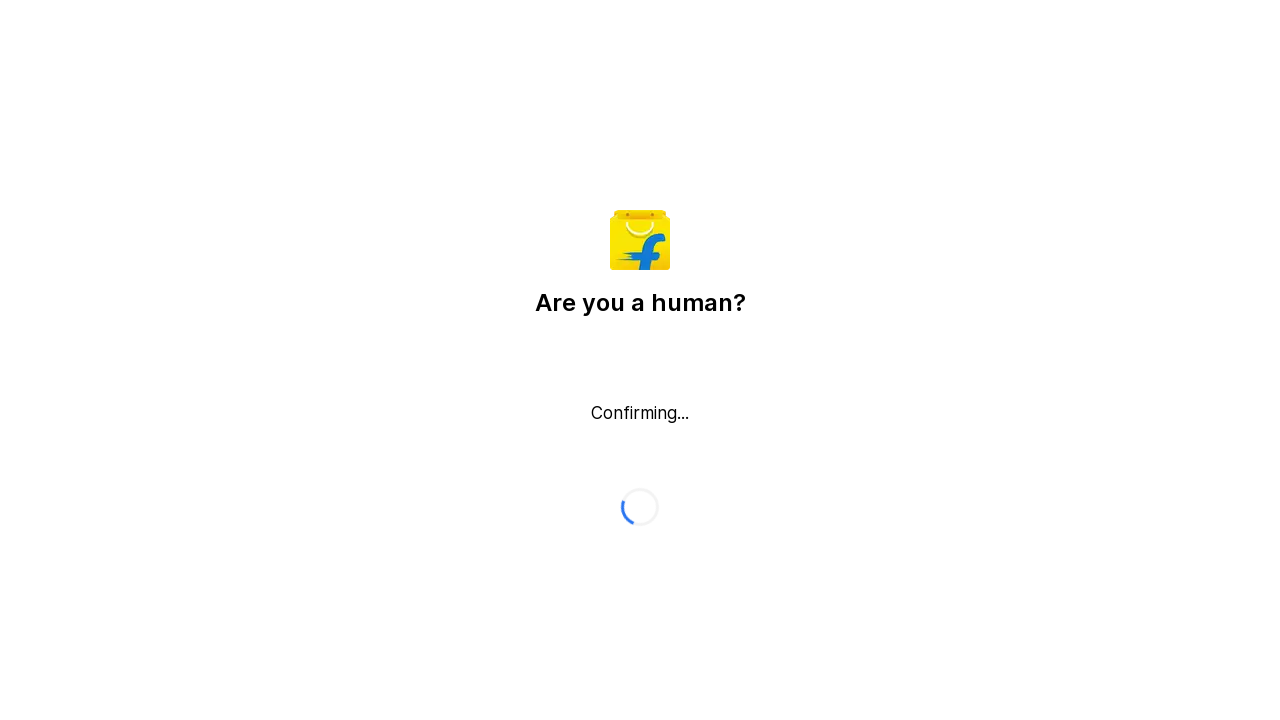

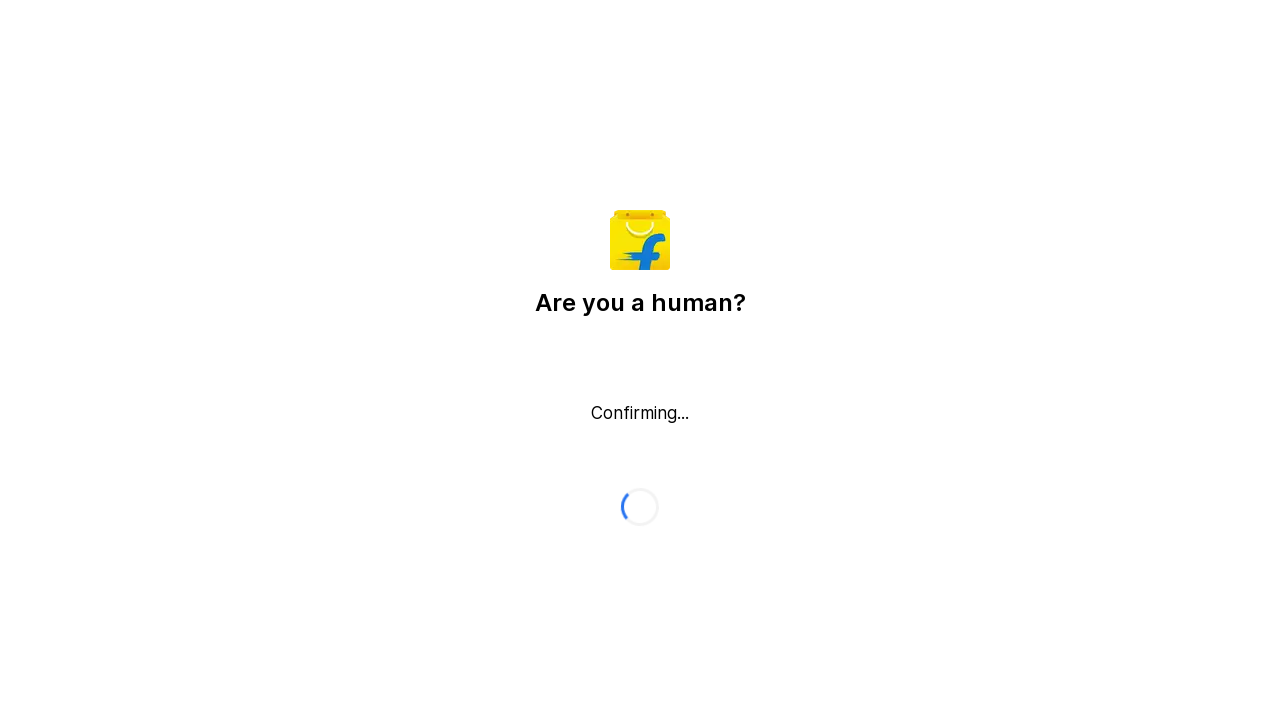